Tests prompt alert handling by triggering a prompt dialog, entering text, and accepting it

Starting URL: https://demoqa.com/alerts

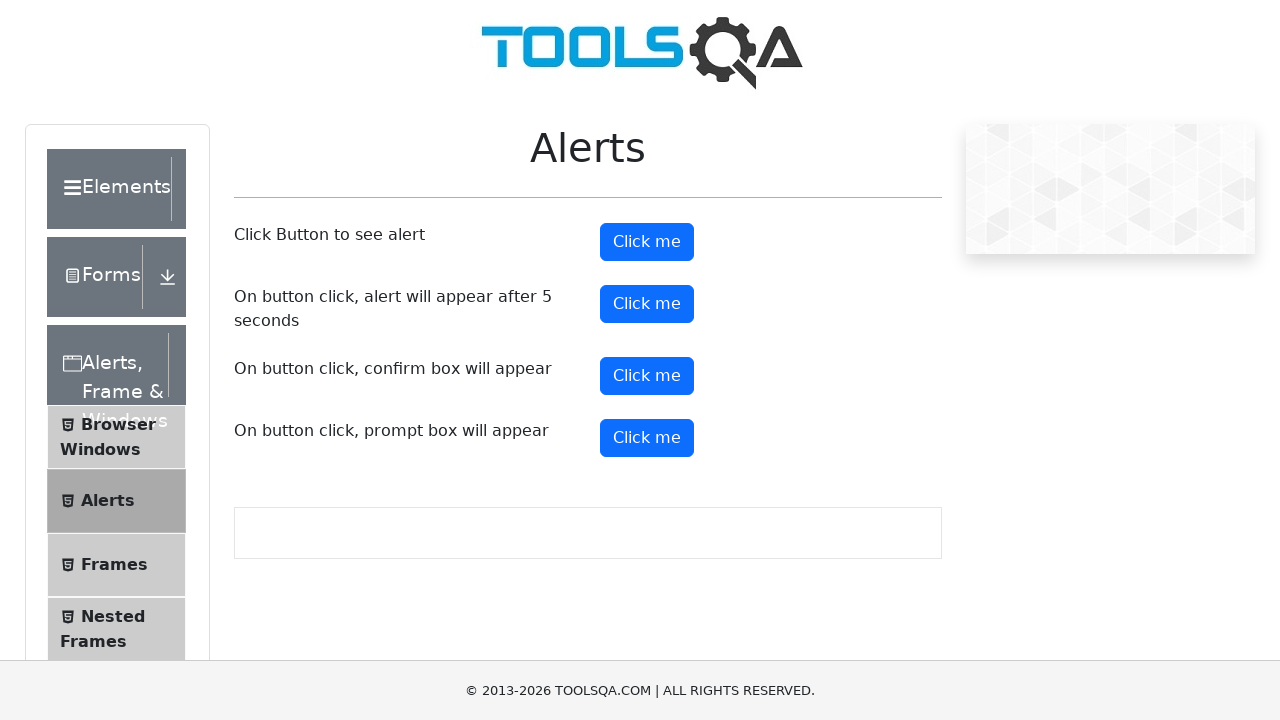

Set up dialog handler to accept prompt with text 'Amal'
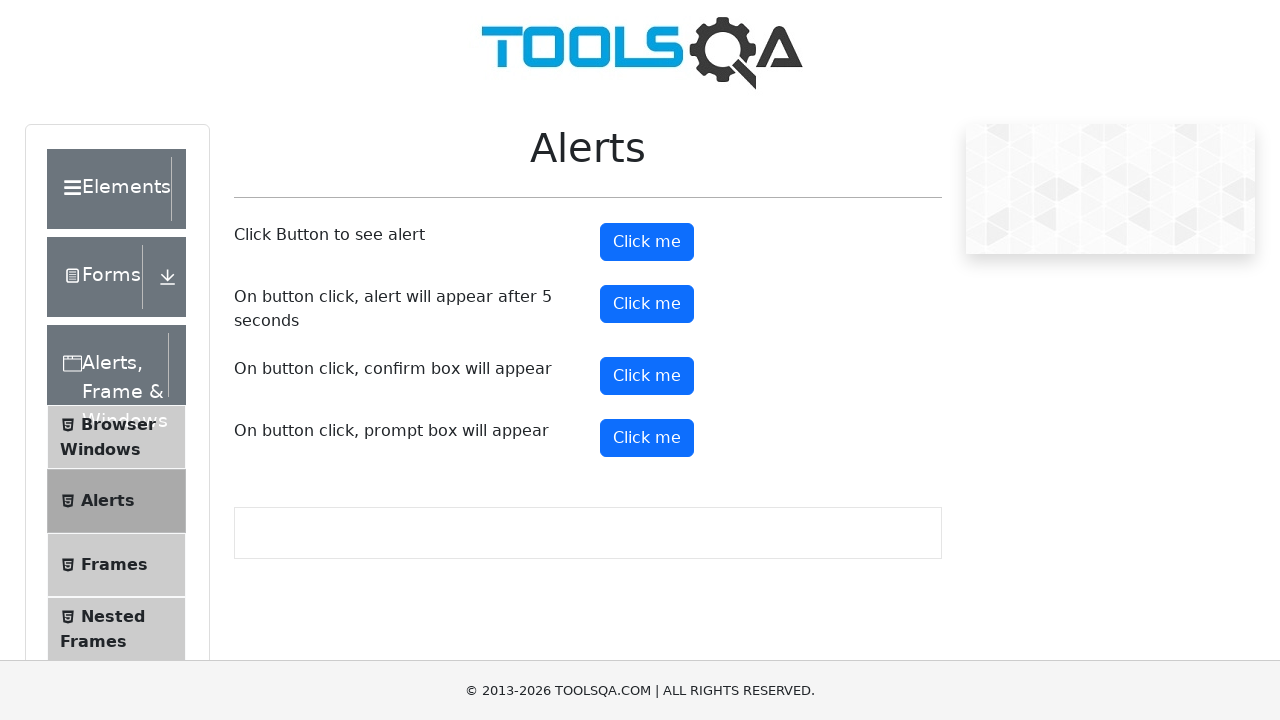

Clicked prompt button to trigger prompt alert dialog at (647, 438) on #promtButton
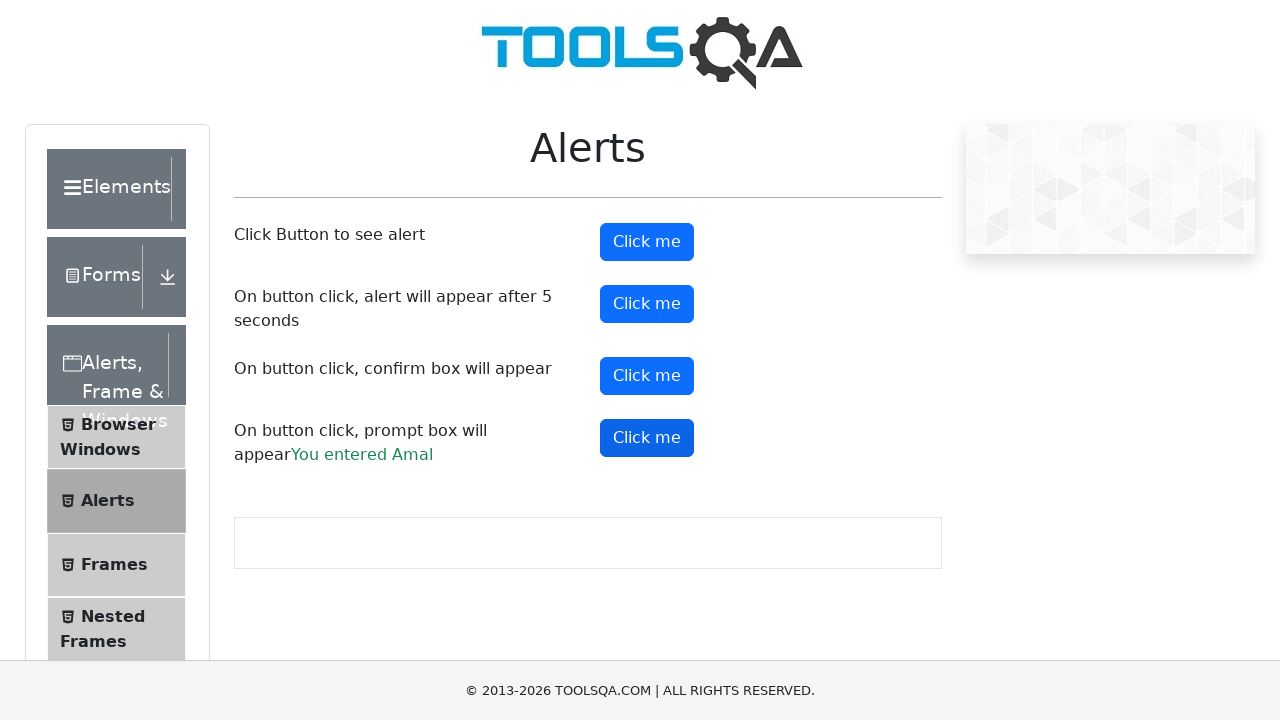

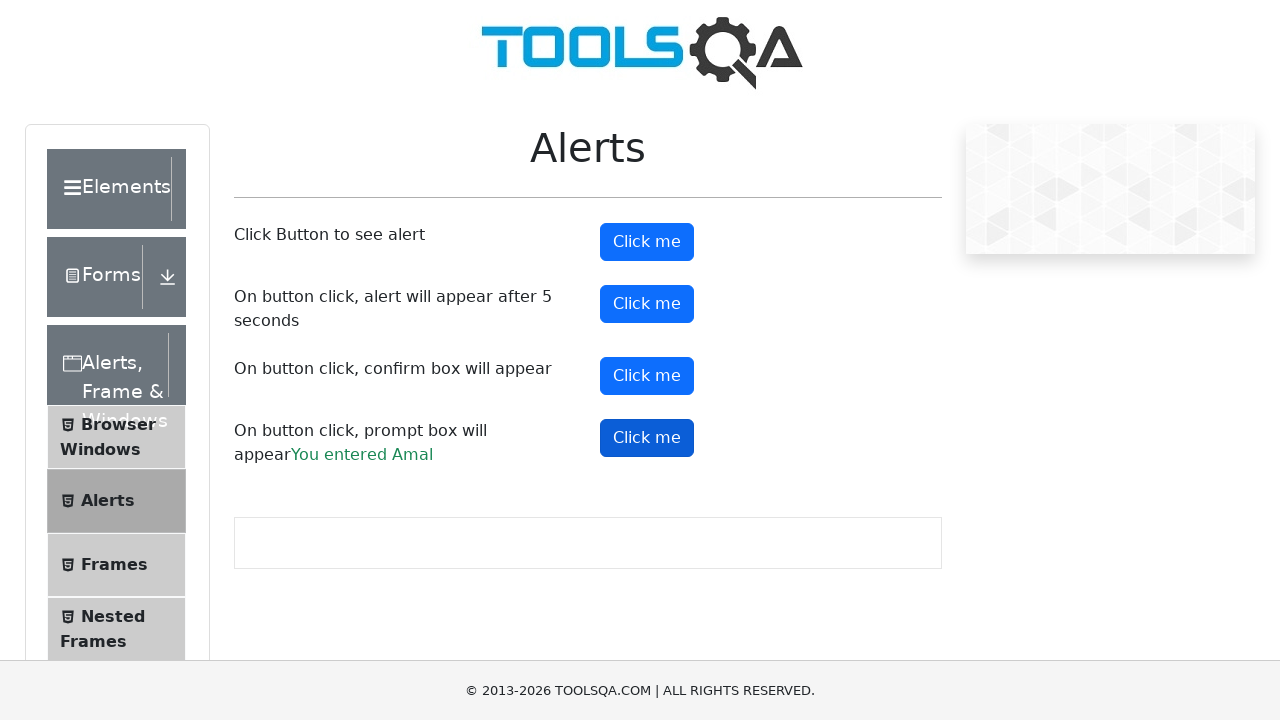